Tests mouse hover functionality on SpiceJet website by hovering over the Add-ons menu item

Starting URL: https://www.spicejet.com/

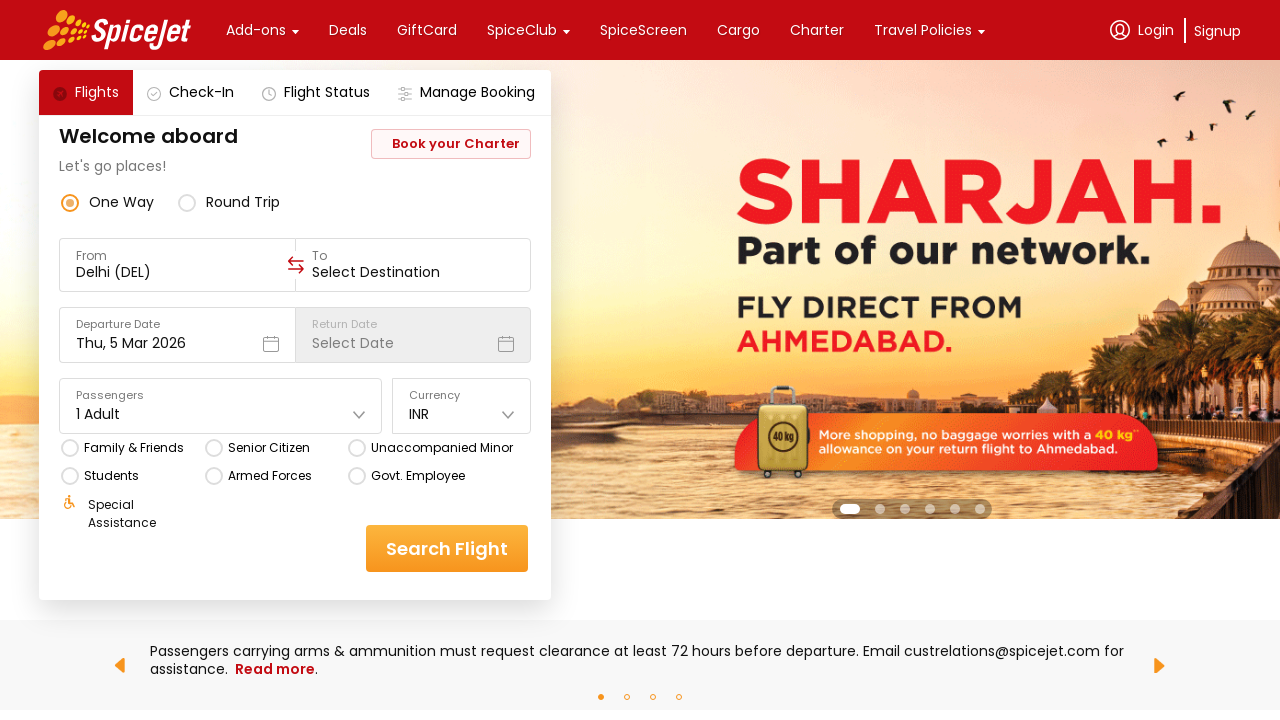

Located Add-ons menu item element
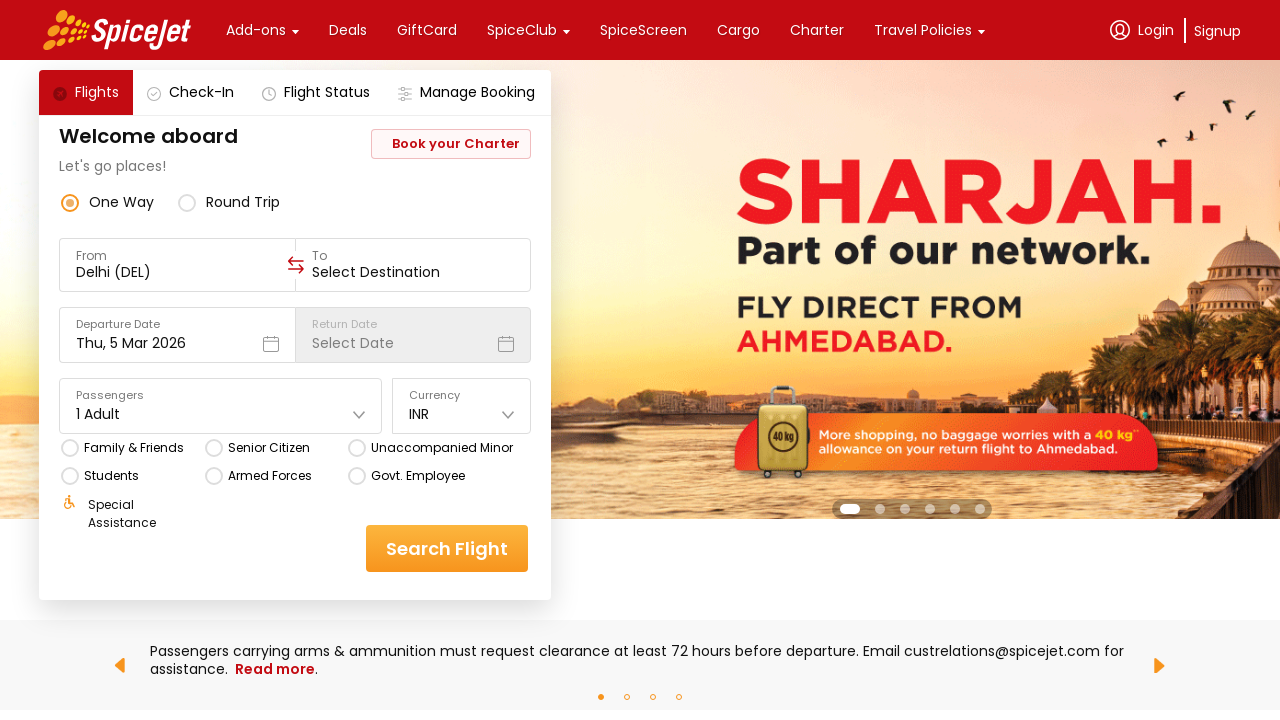

Hovered over Add-ons menu item at (256, 30) on xpath=//div[contains(text(),'Add-ons')]
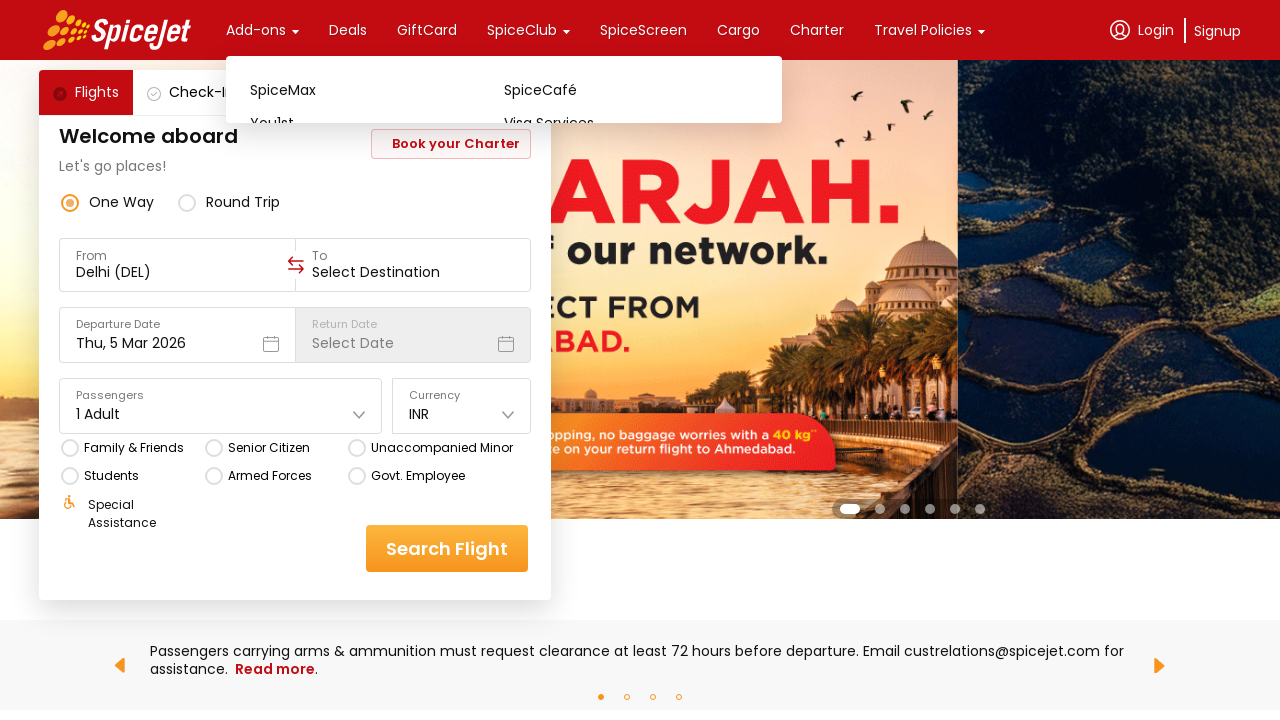

Waited 1000ms for hover effect to be visible
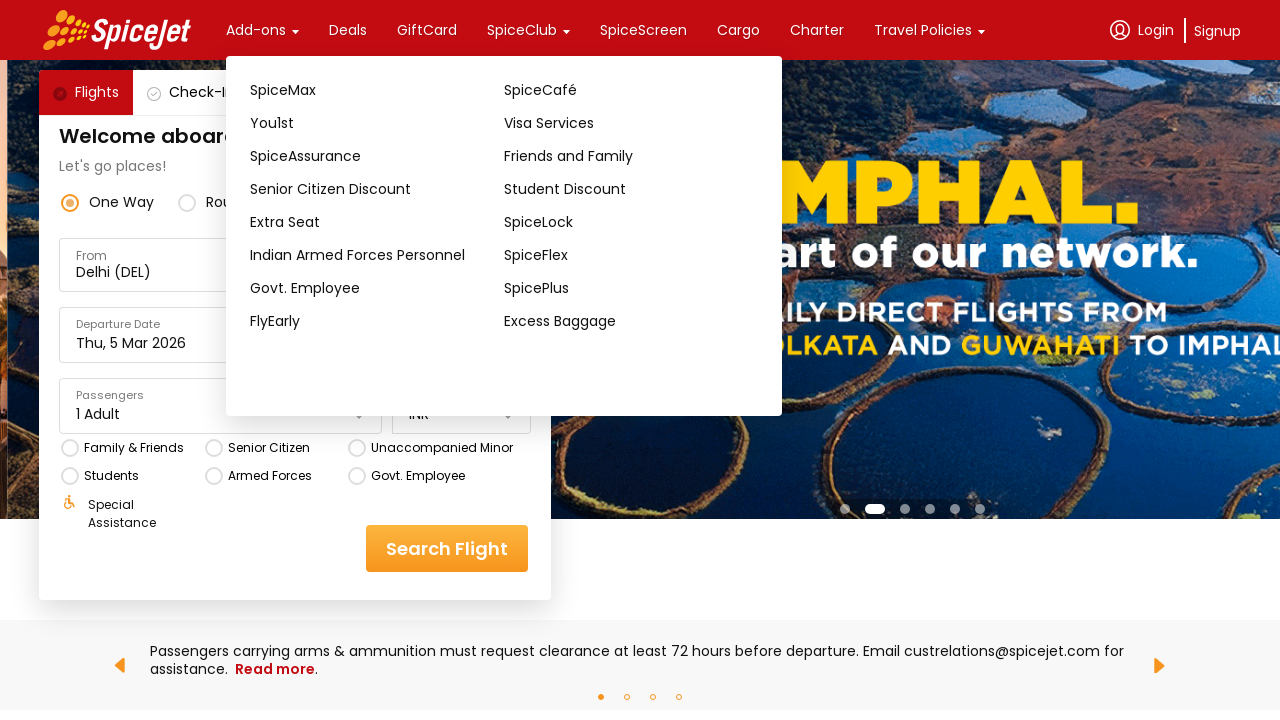

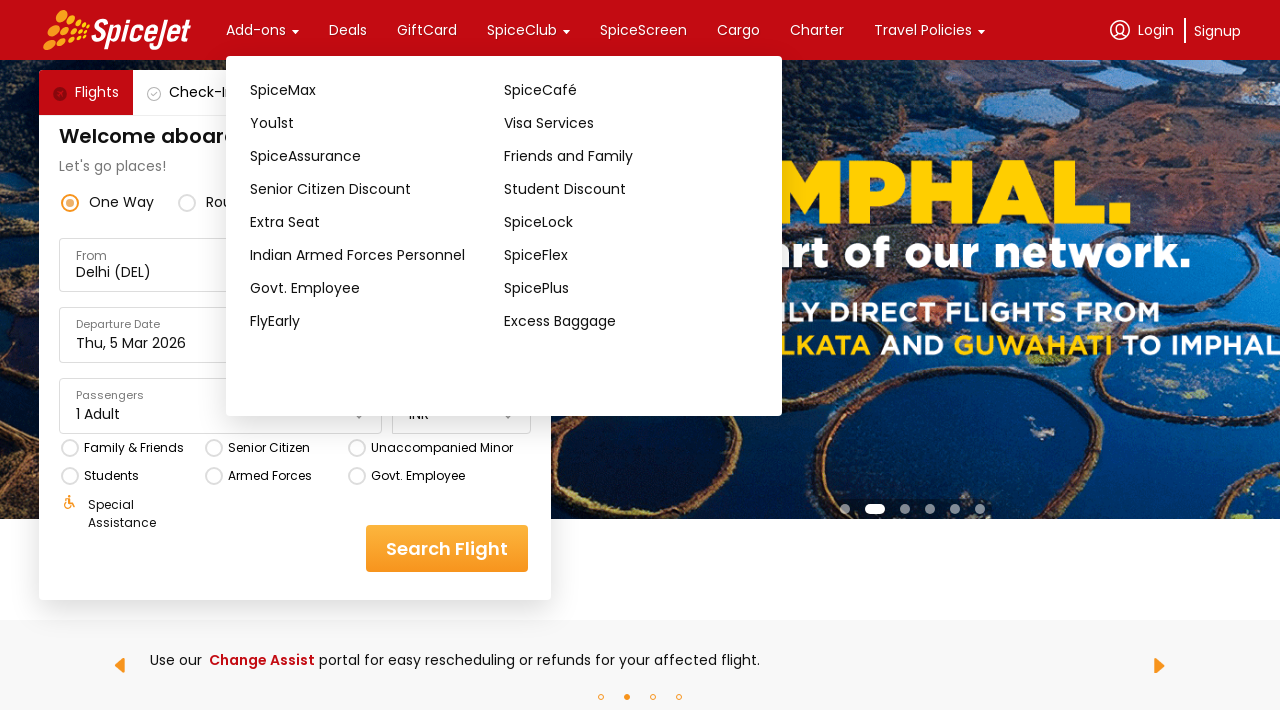